Tests the search functionality on python.org by entering "pycon" in the search box and submitting the form to verify search results are returned

Starting URL: http://www.python.org

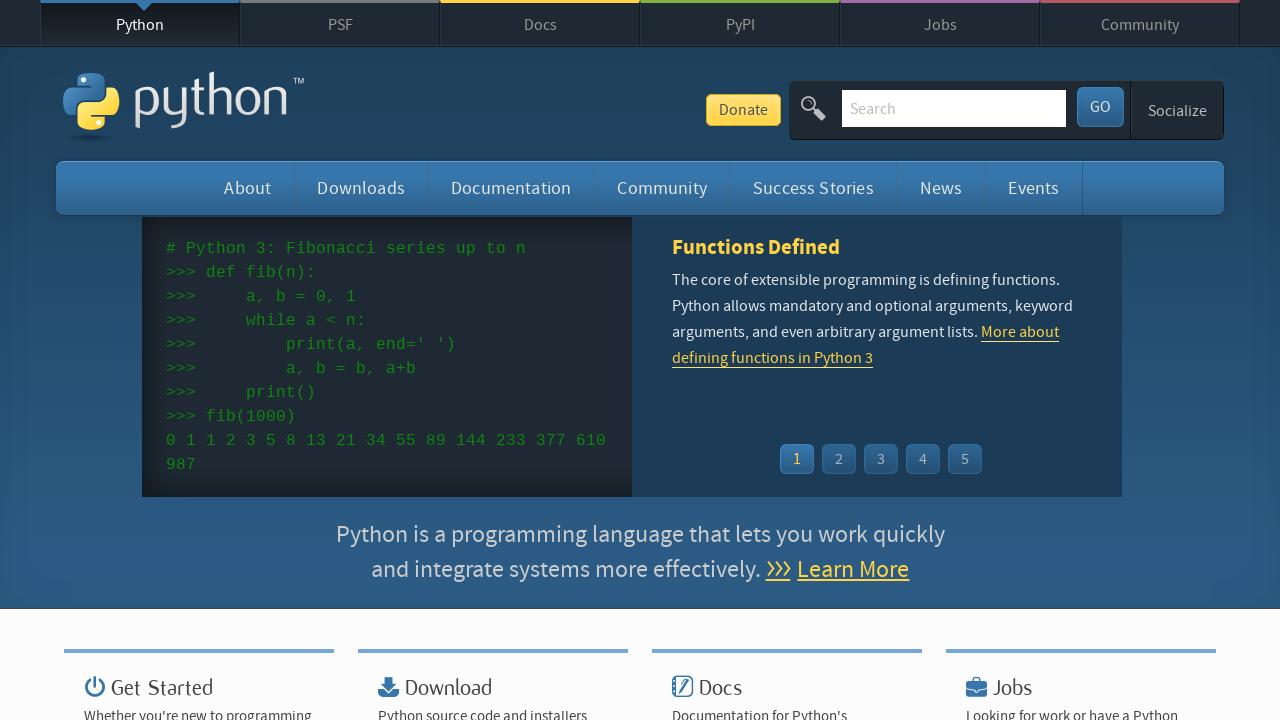

Verified 'Python' is present in page title
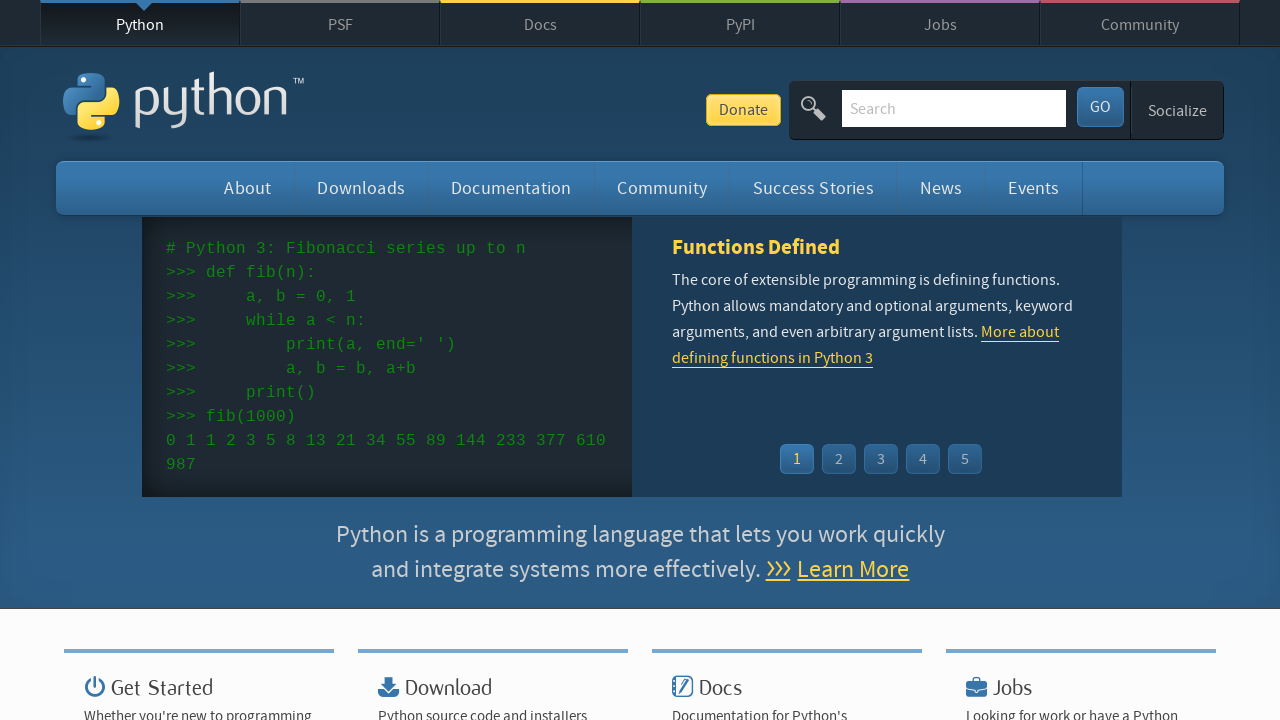

Filled search box with 'pycon' on input[name='q']
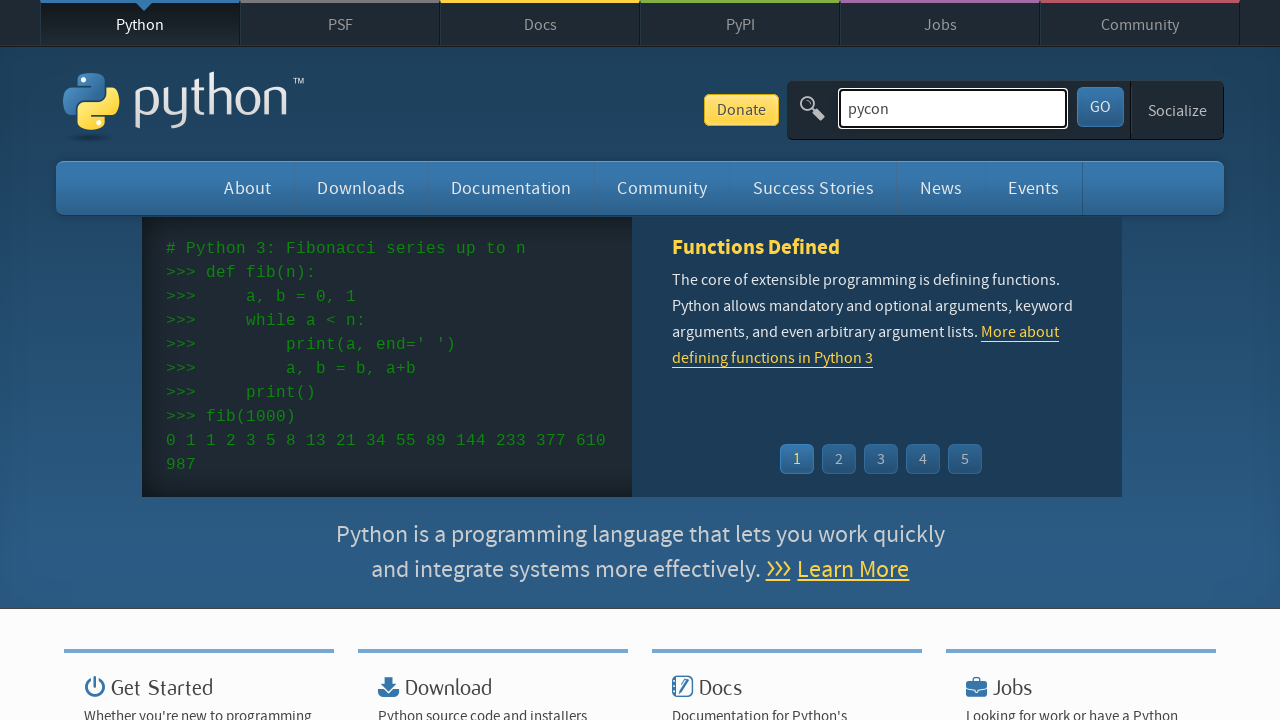

Pressed Enter to submit search for 'pycon' on input[name='q']
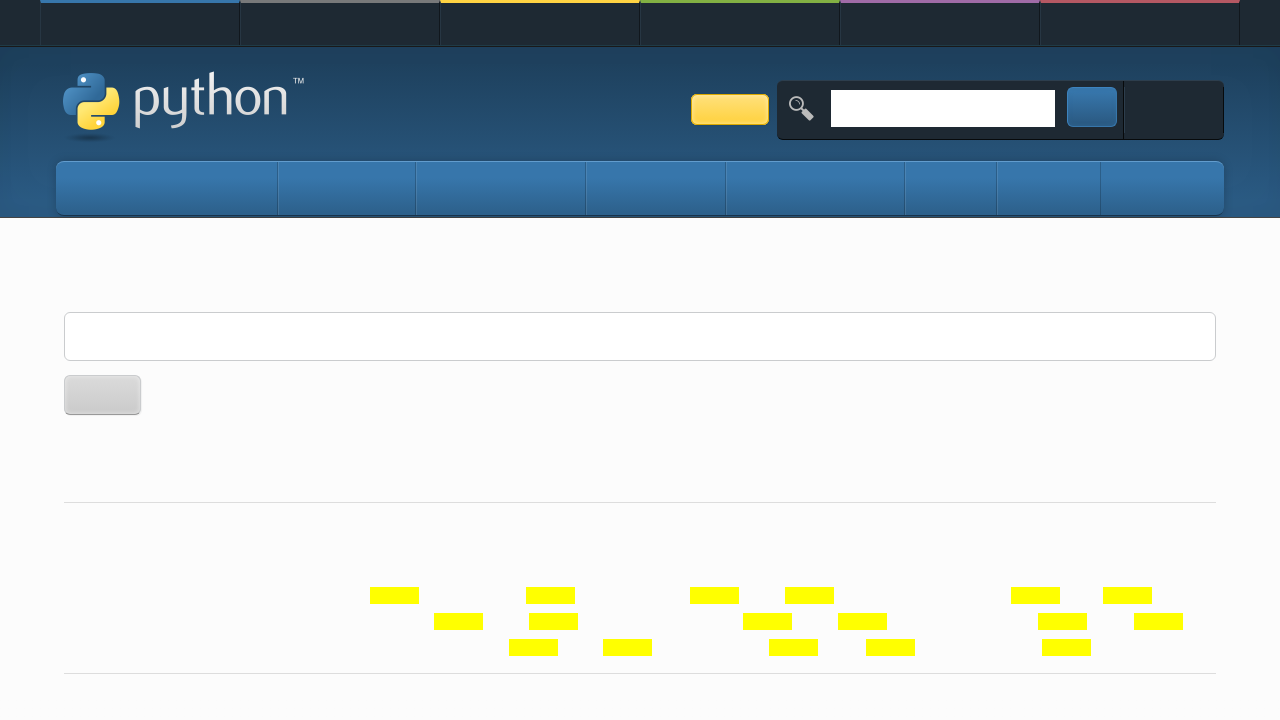

Waited for page to reach networkidle state
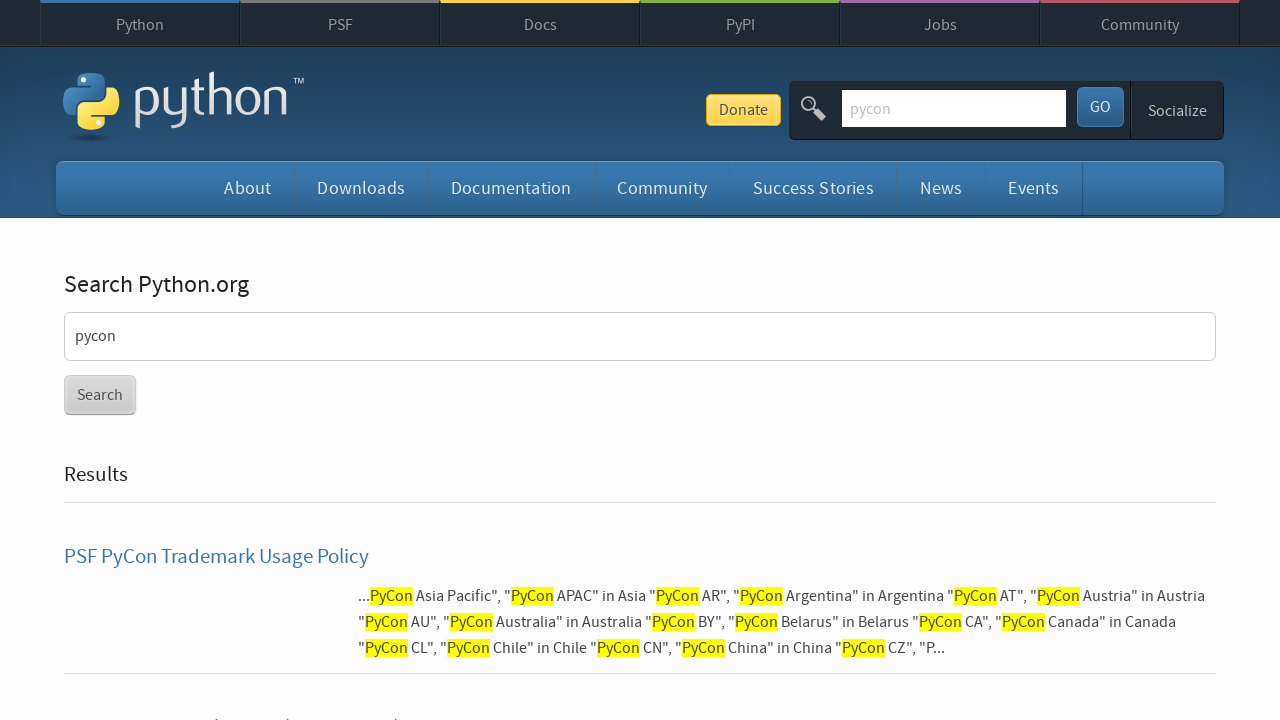

Verified search returned results (no 'No results found' message)
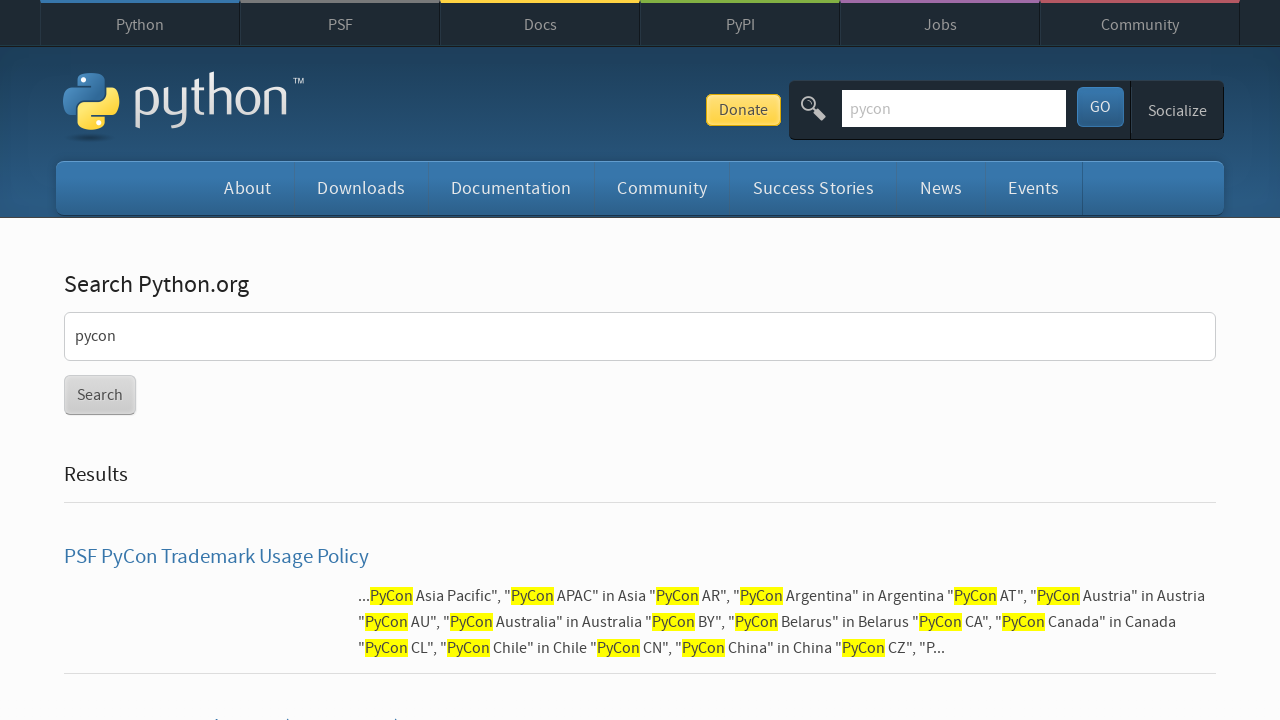

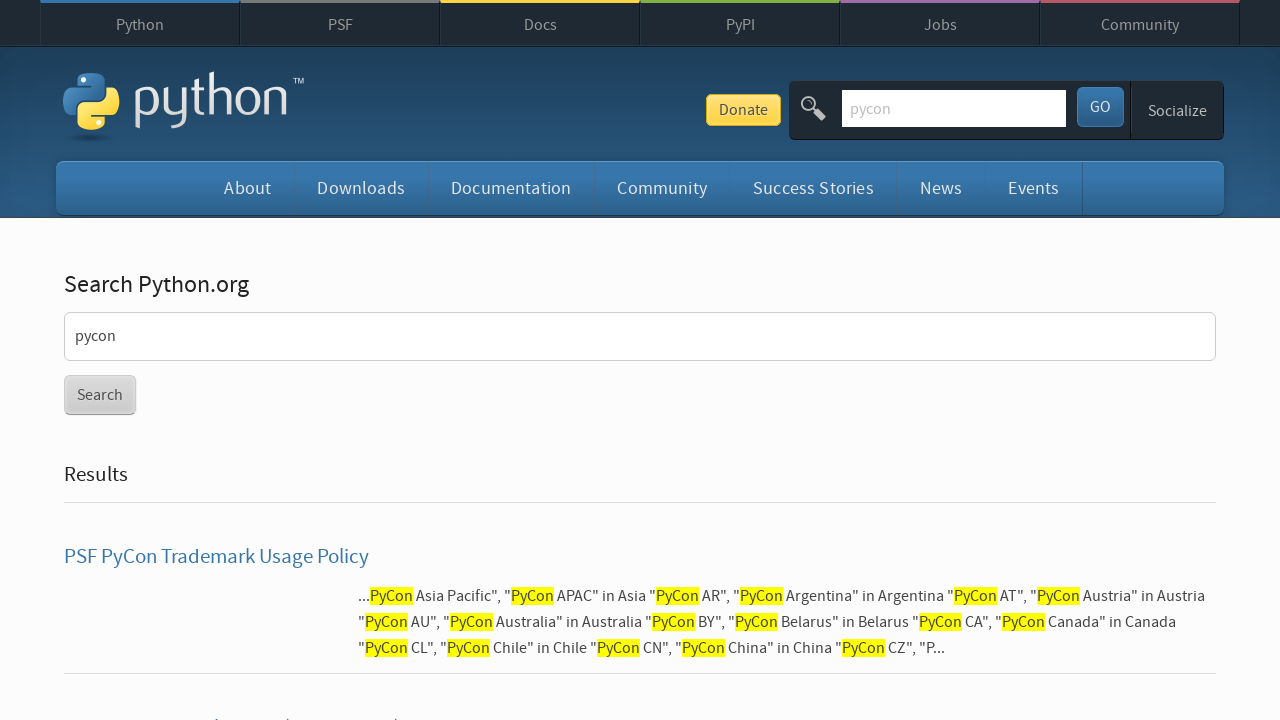